Tests drag and drop functionality by dragging element 'box A' and dropping it onto 'box B'

Starting URL: https://crossbrowsertesting.github.io/drag-and-drop

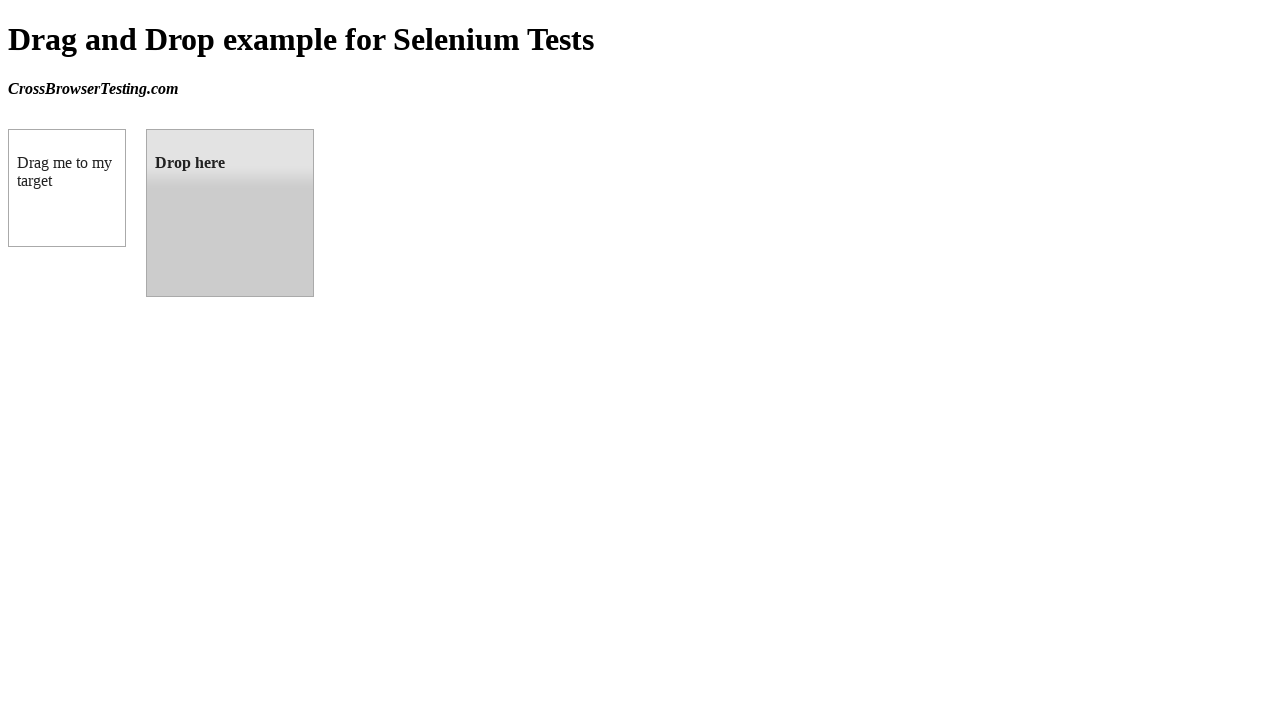

Waited for draggable element (box A) to be visible
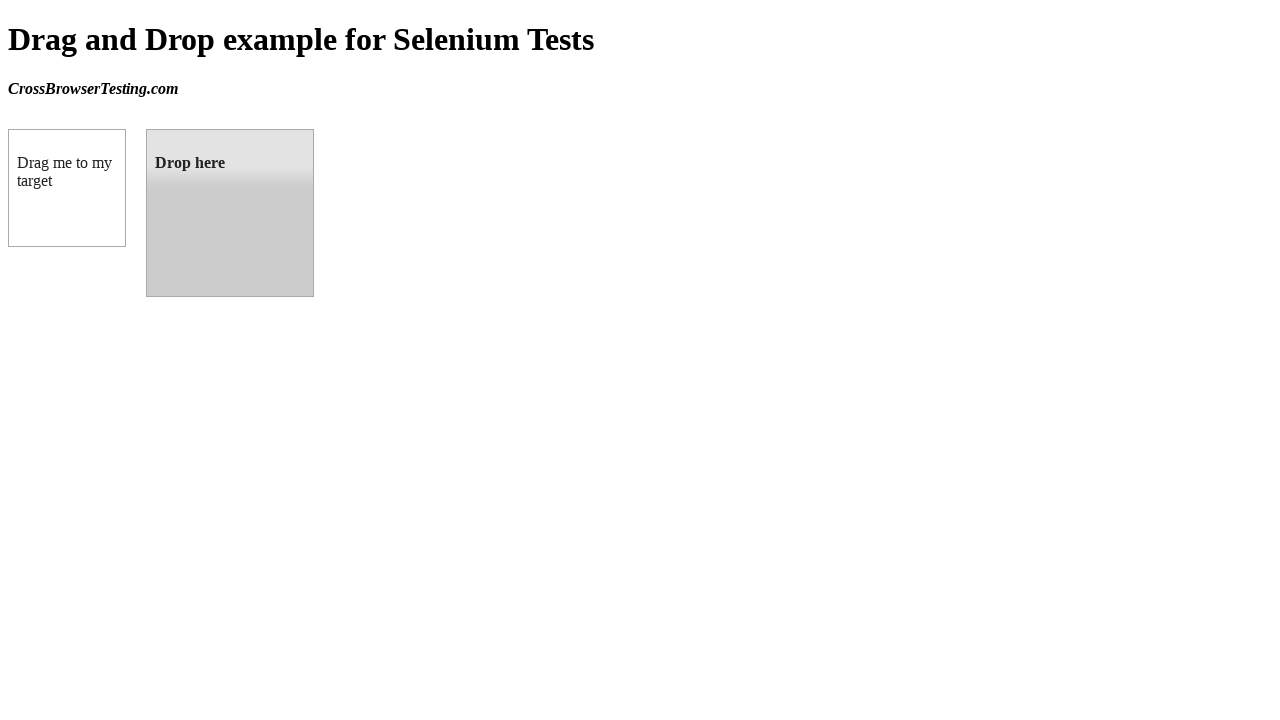

Waited for droppable element (box B) to be visible
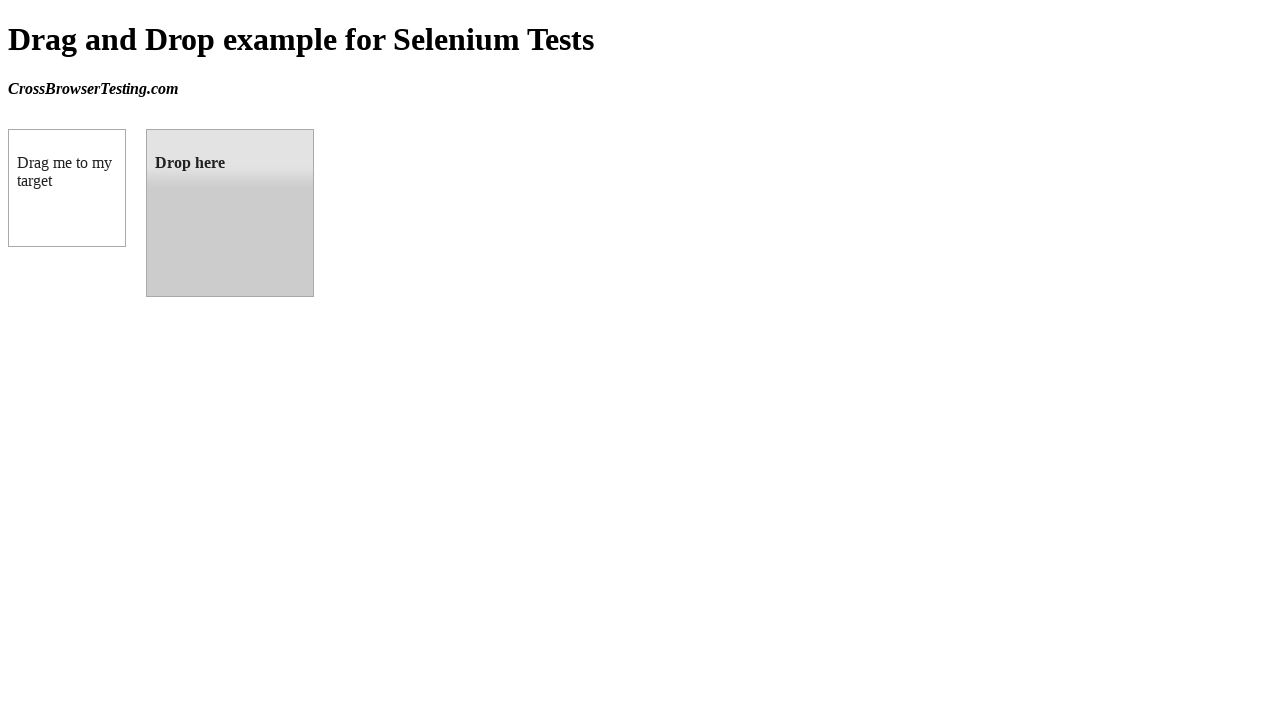

Dragged box A and dropped it onto box B at (230, 213)
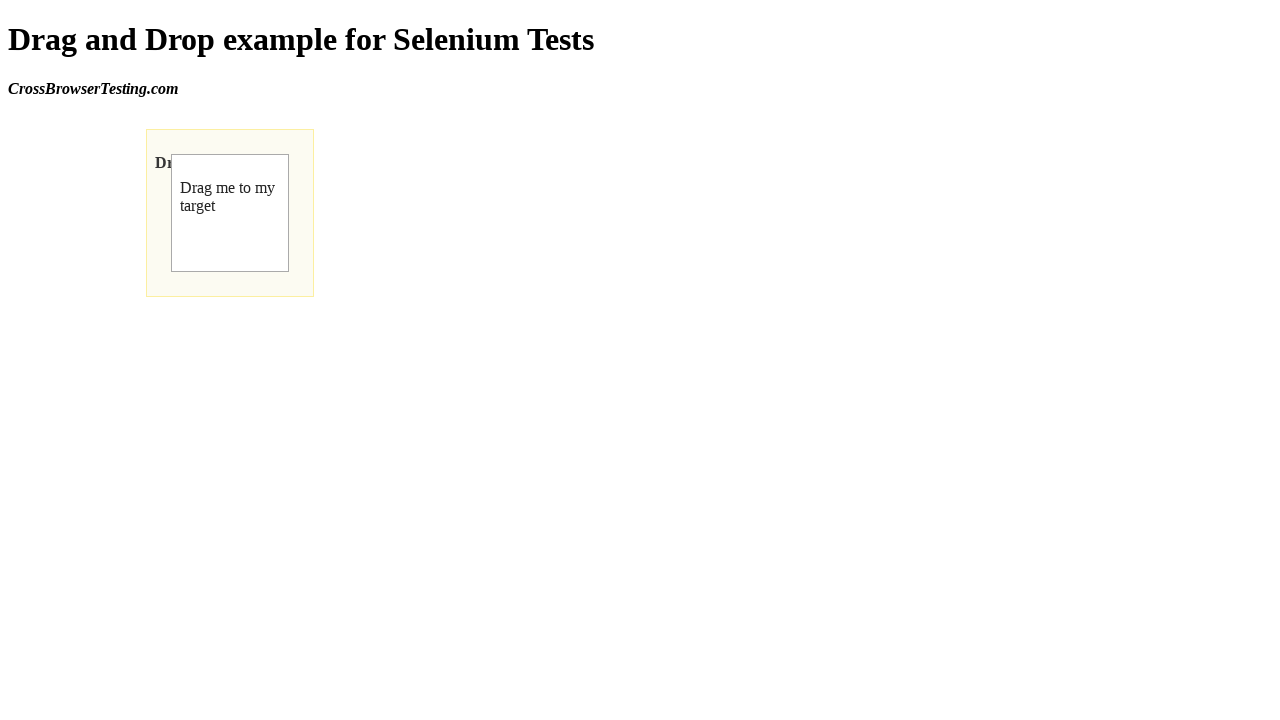

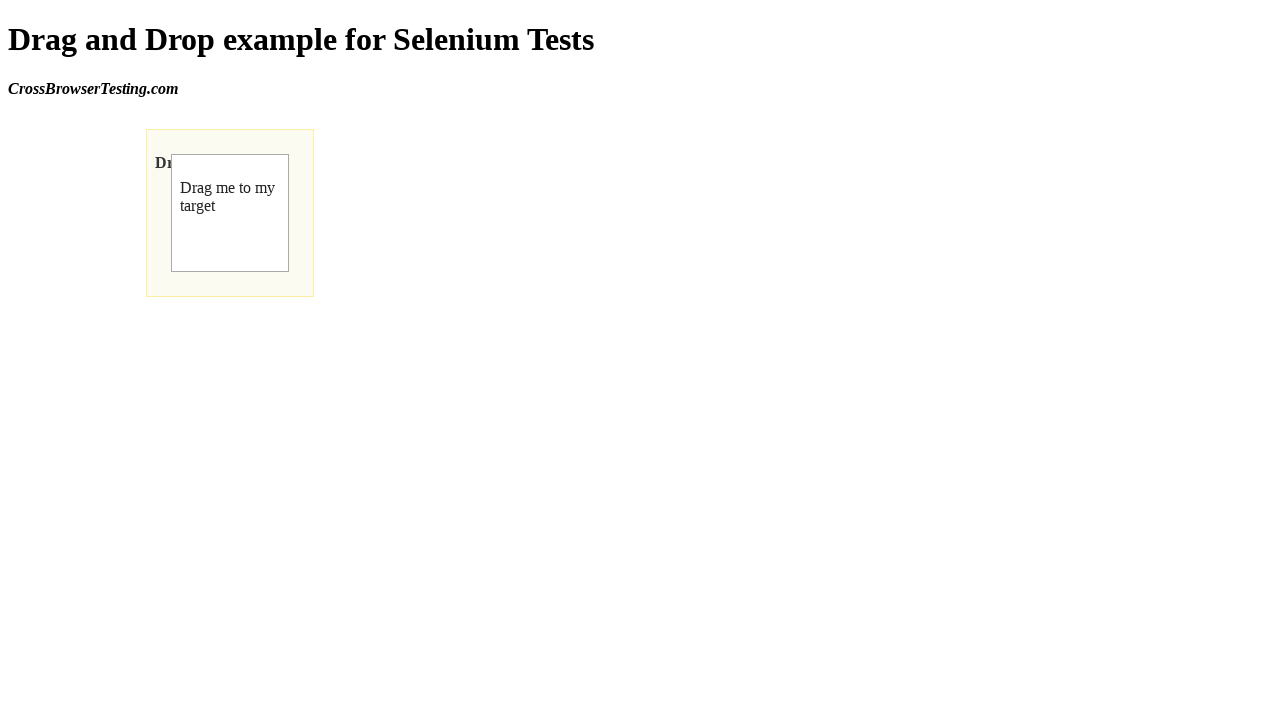